Tests mouse hover functionality on a multi-level menu by hovering over nested menu items

Starting URL: http://demoqa.com/menu/

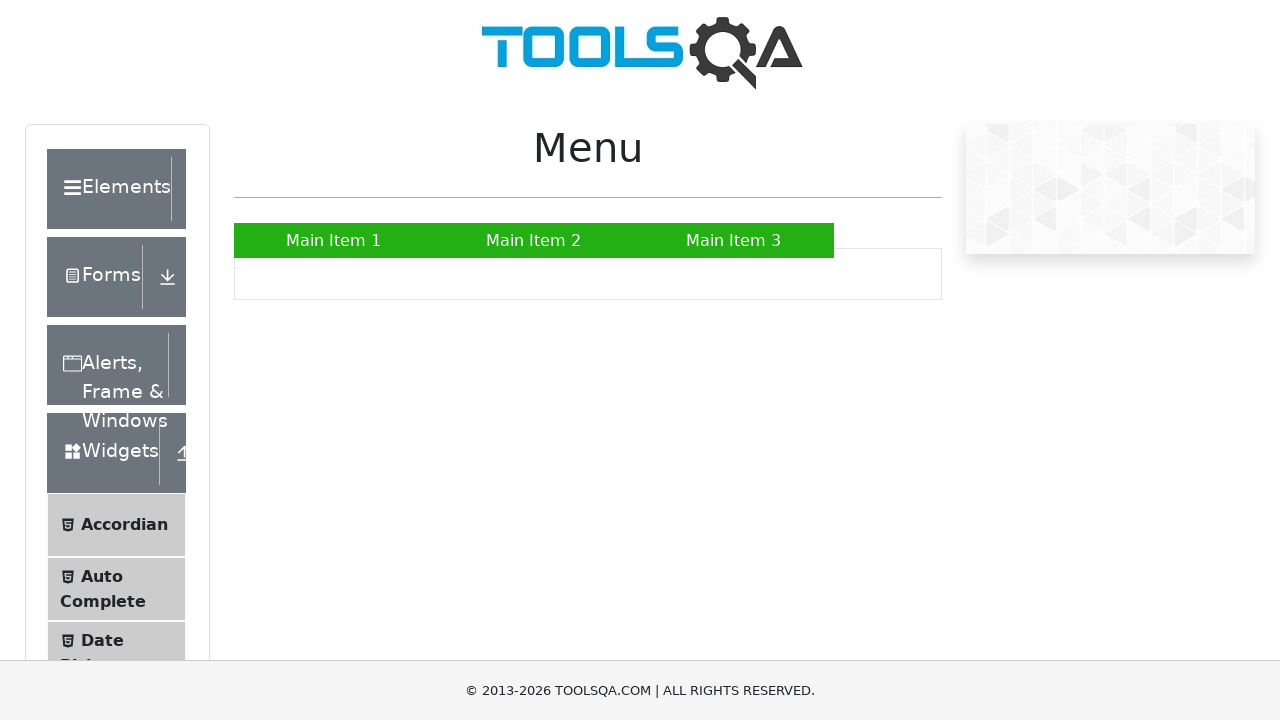

Hovered over the second main menu item at (534, 240) on xpath=//*[@id='nav']/li[2]/a
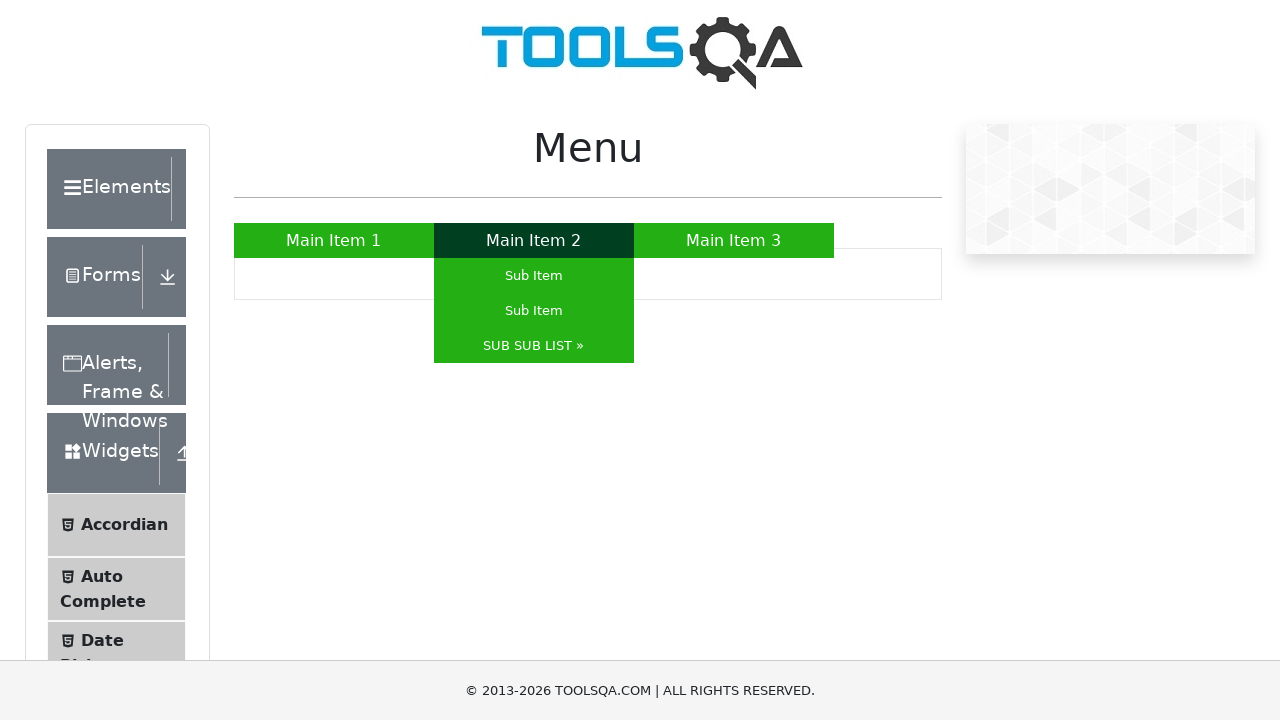

Hovered over the third submenu item at (534, 346) on xpath=//*[@id='nav']/li[2]/ul/li[3]/a
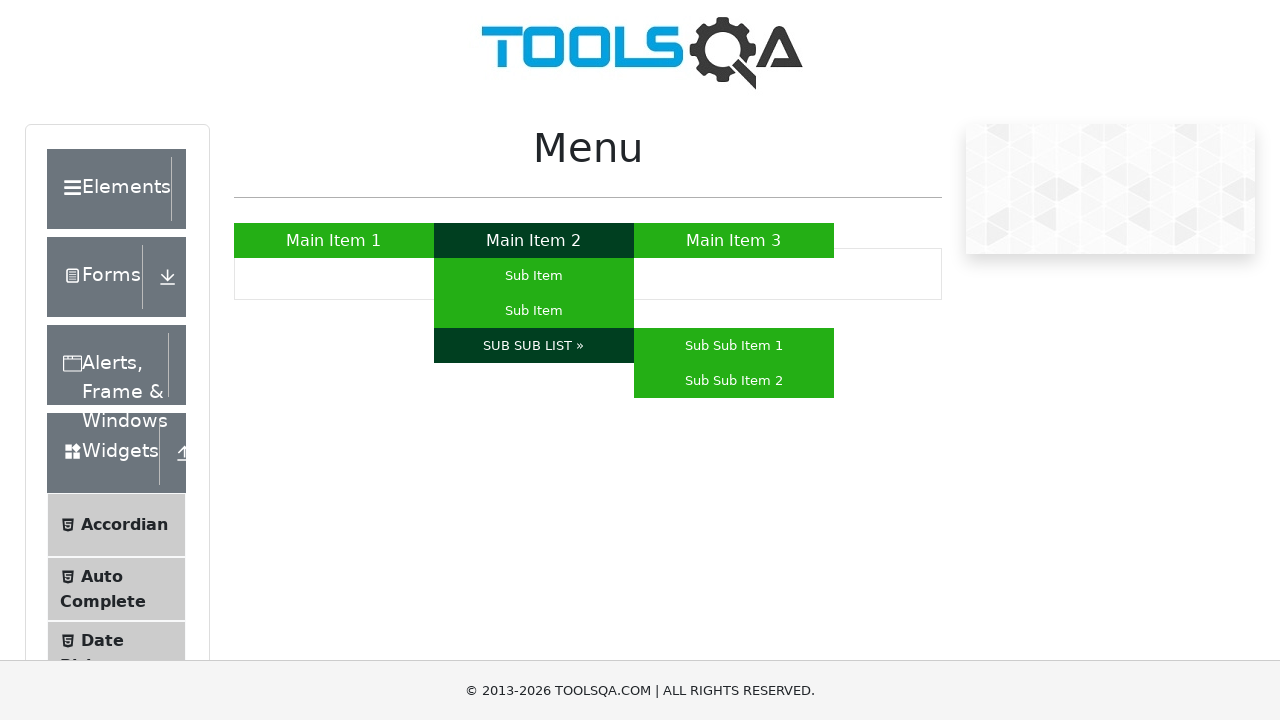

Hovered over the second item in the nested submenu at (734, 380) on xpath=//*[@id='nav']/li[2]/ul/li[3]/ul/li[2]/a
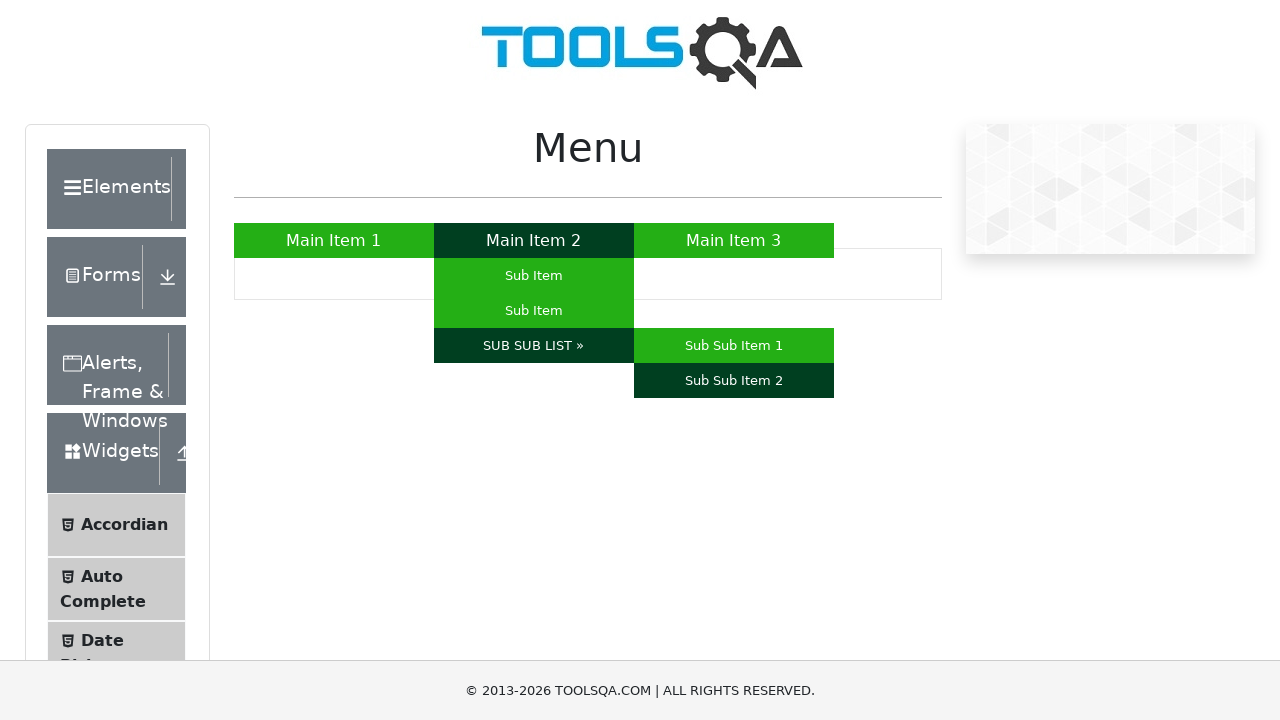

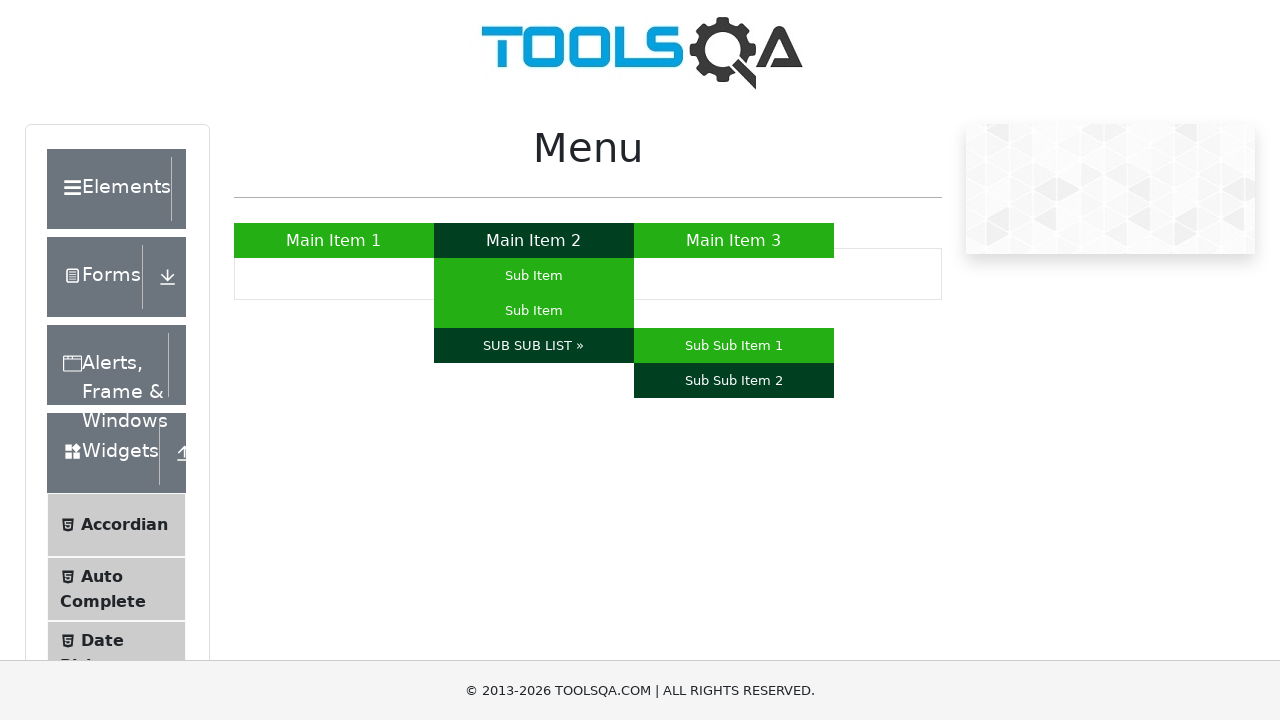